Tests search functionality with an invalid keyword "SeleniumFake" and verifies that no results or empty results message is displayed

Starting URL: https://www.selenium.dev/

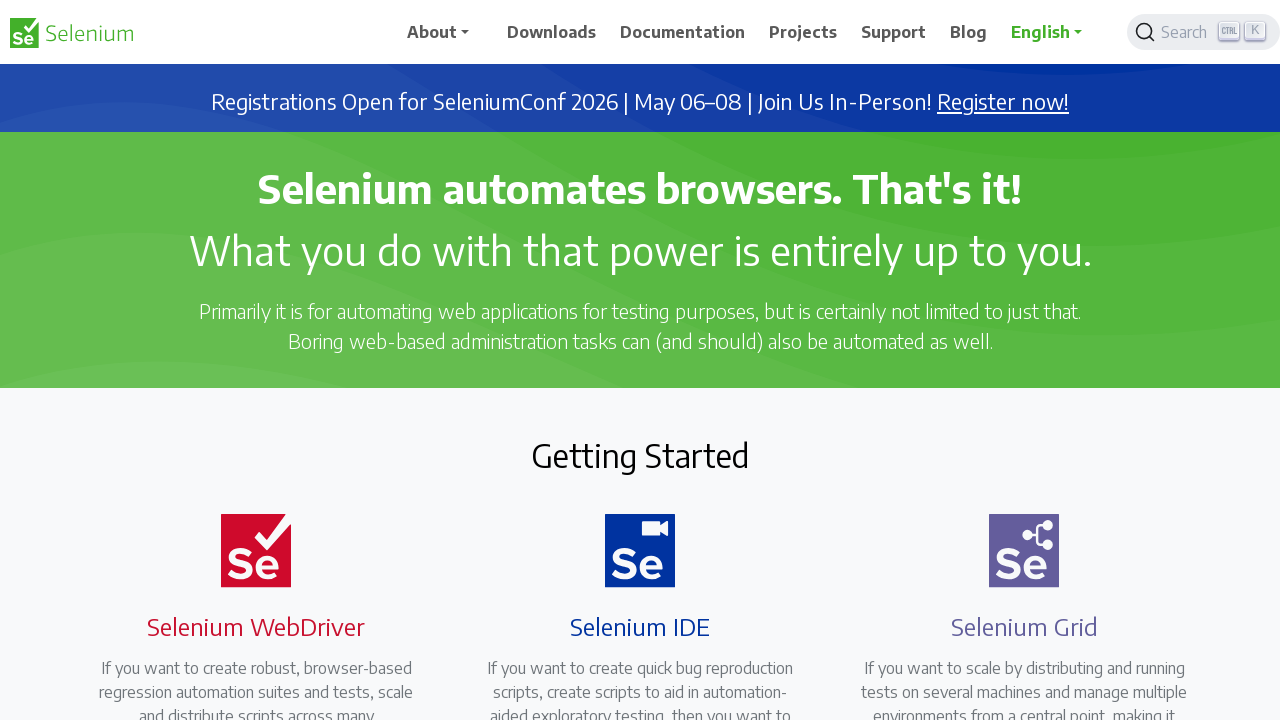

Clicked search button to open search interface at (1204, 32) on button[aria-label='Search'], .search-button, #search-icon
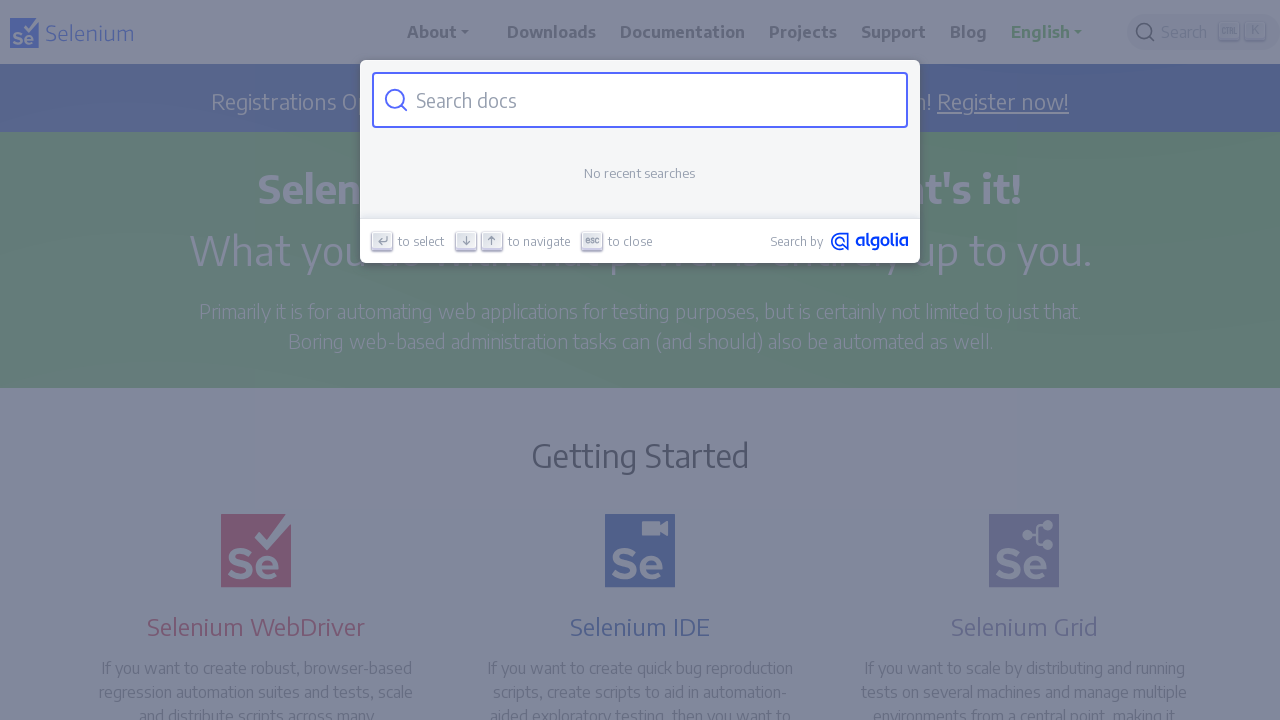

Filled search field with invalid keyword 'SeleniumFake' on input[type='search'], input[name='q'], #search-input
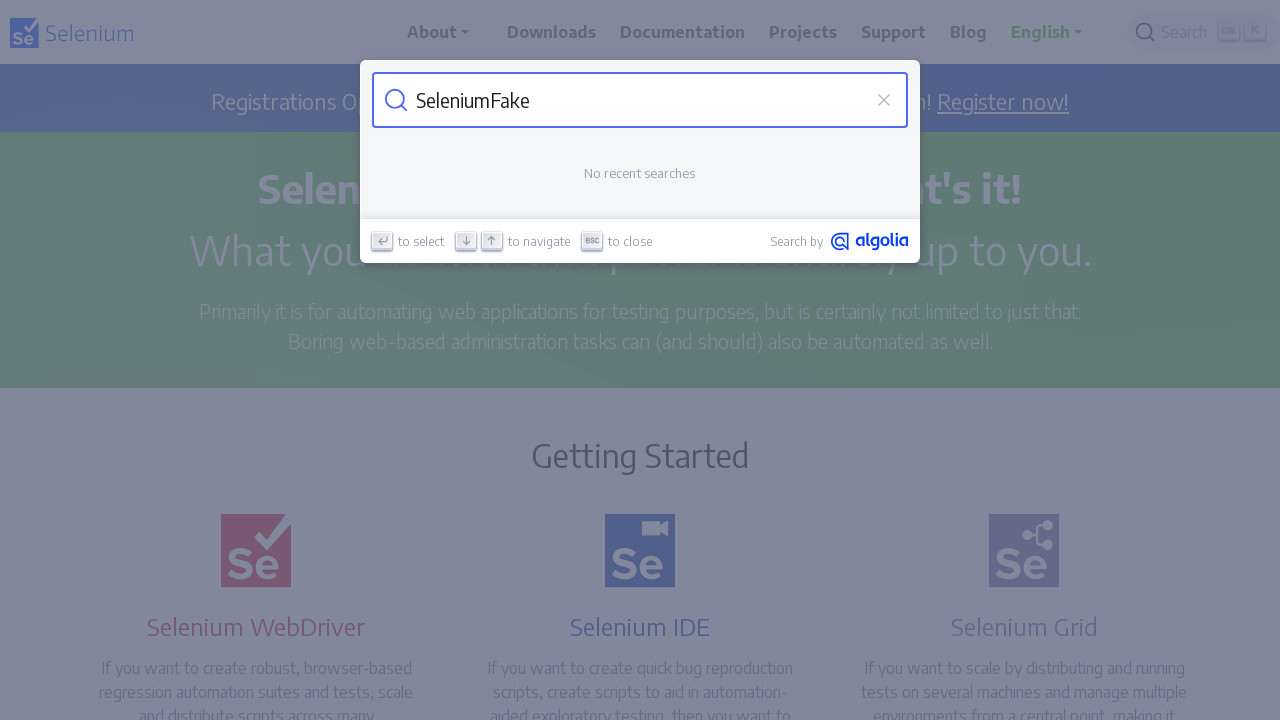

Pressed Enter to submit search query
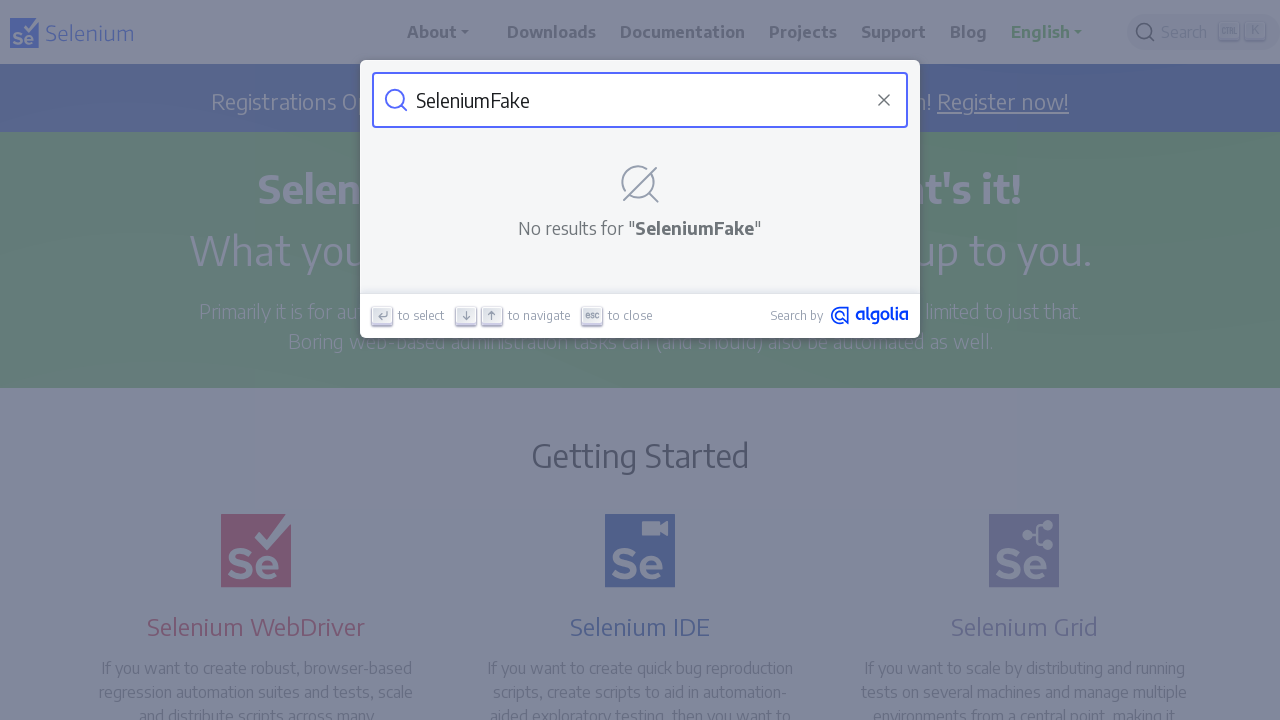

Waited for search results to load (no results expected for invalid keyword)
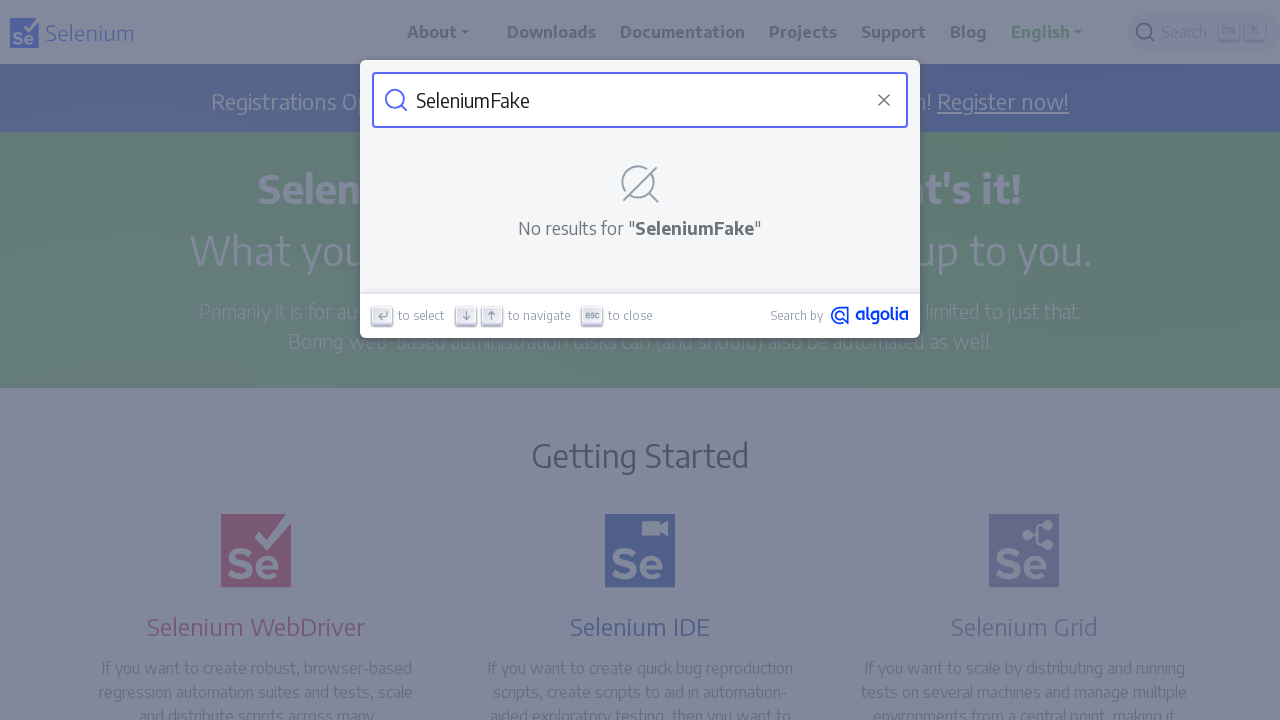

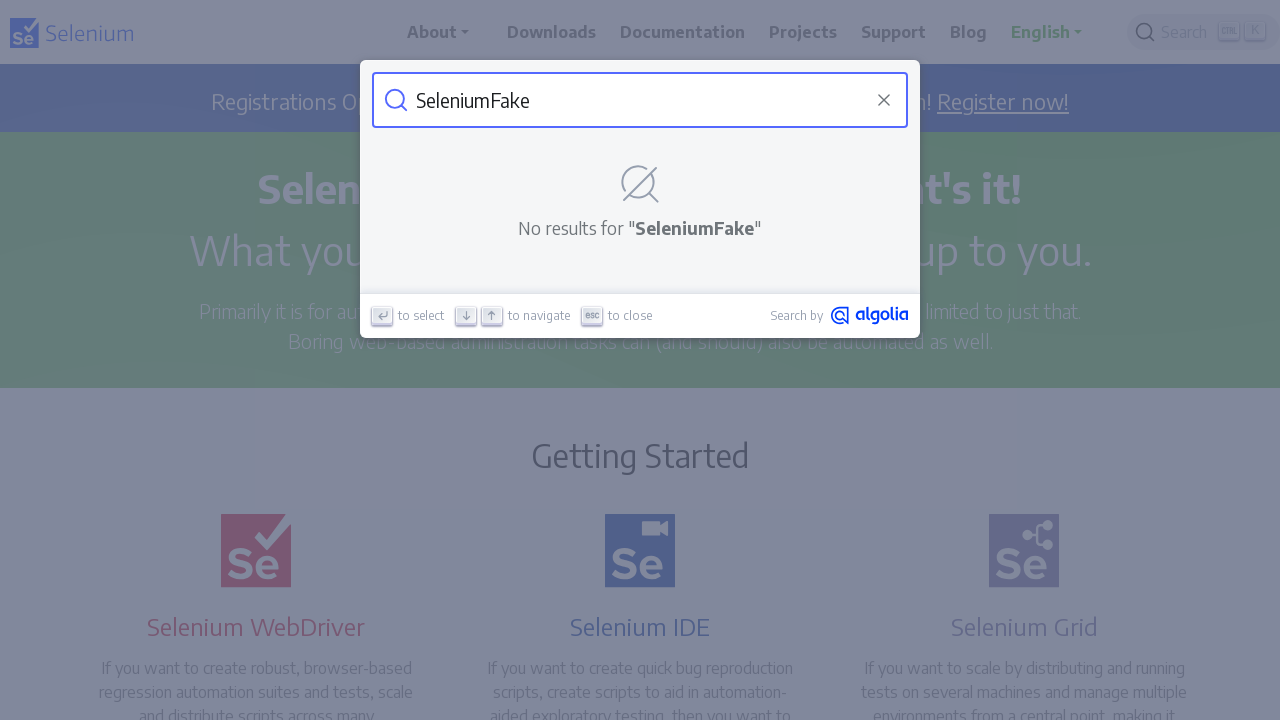